Tests an interactive HTML form by selecting dropdown options, filling form fields with radio buttons and text inputs, submitting the form, and interacting with a widget toggle and color picker

Starting URL: https://benvdm03.github.io/Infinity/AutomatedTesting/AutomatedTestingExp.html

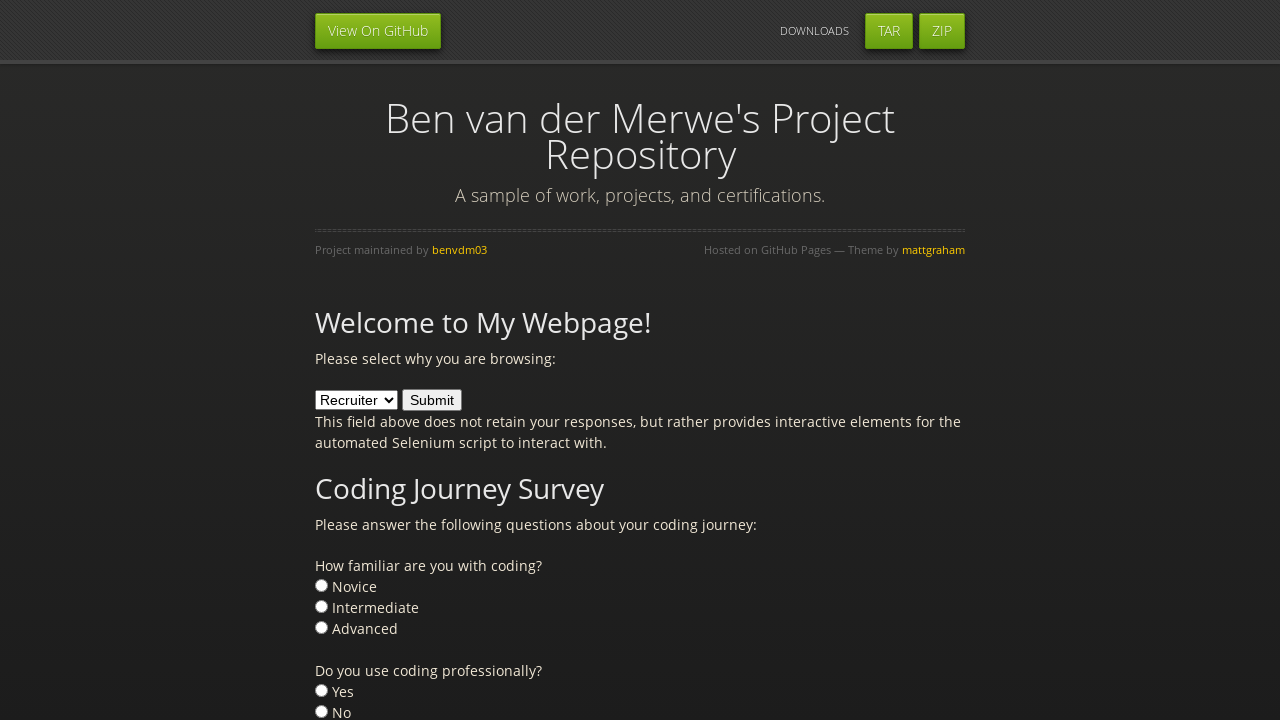

Scrolled down the page by 1000 pixels
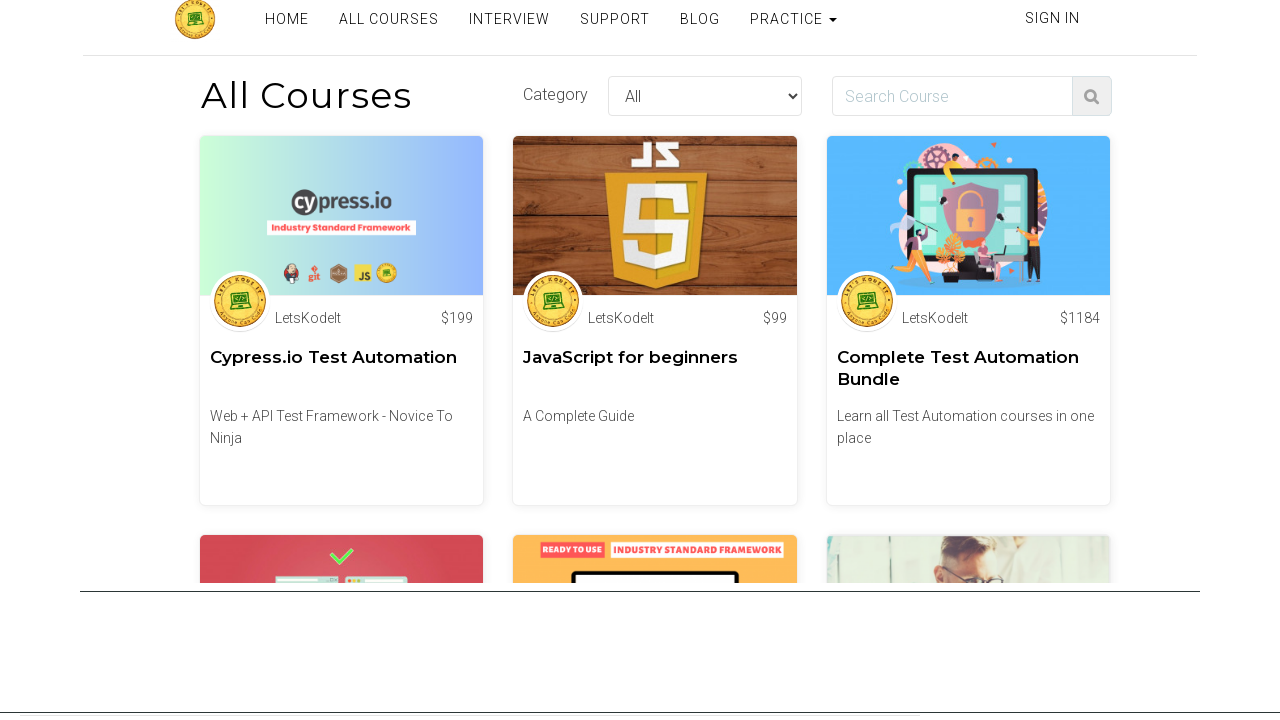

Waited 2 seconds after scrolling down
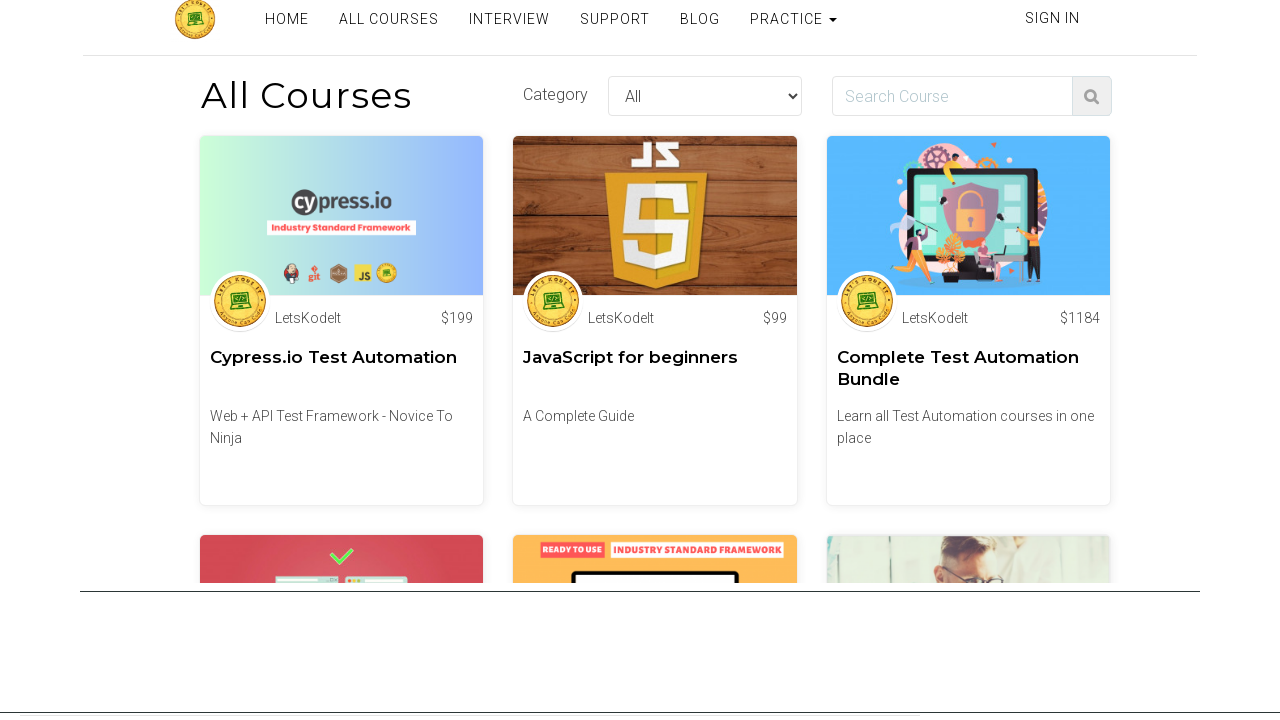

Scrolled up the page by 1000 pixels
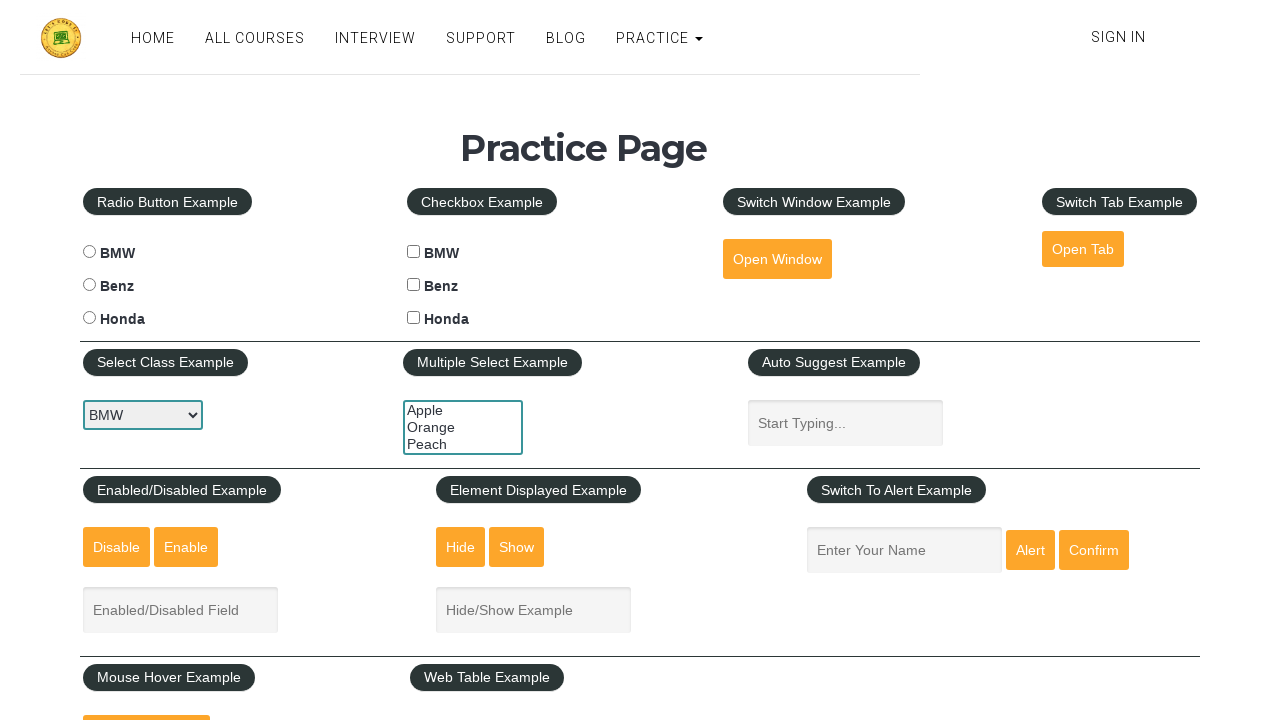

Waited 2 seconds after scrolling up
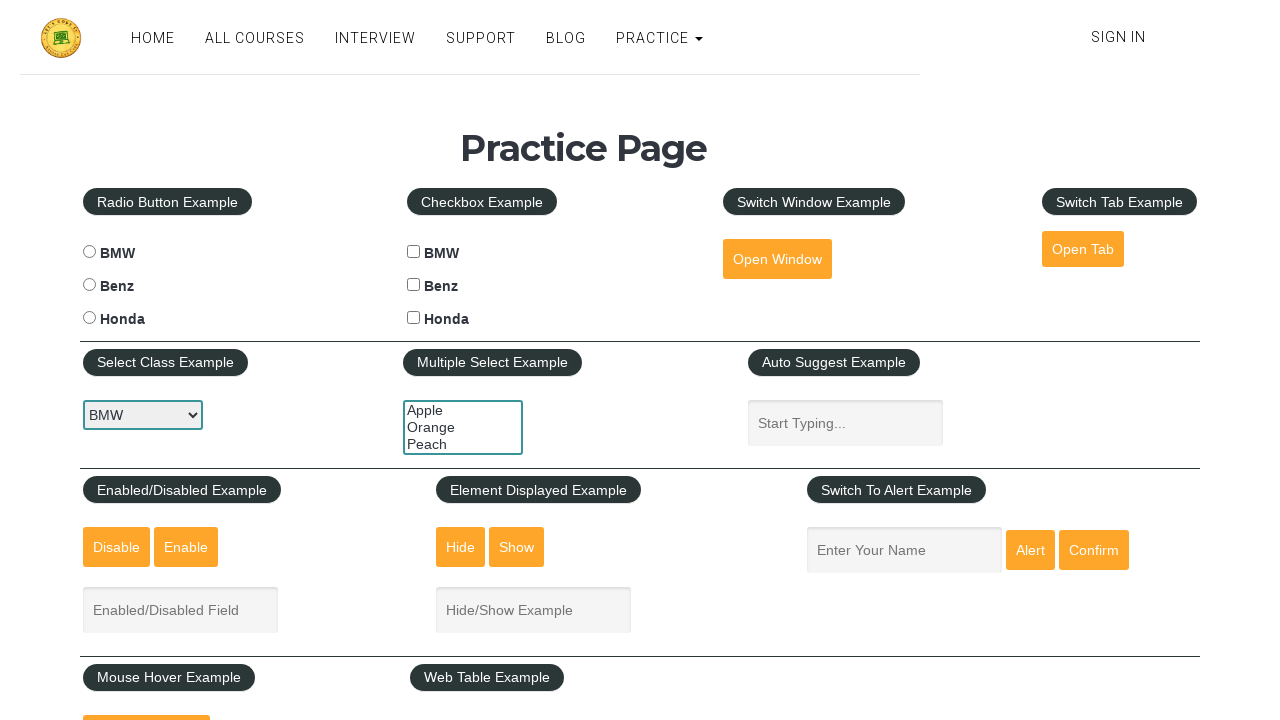

Located the iFrame Example element
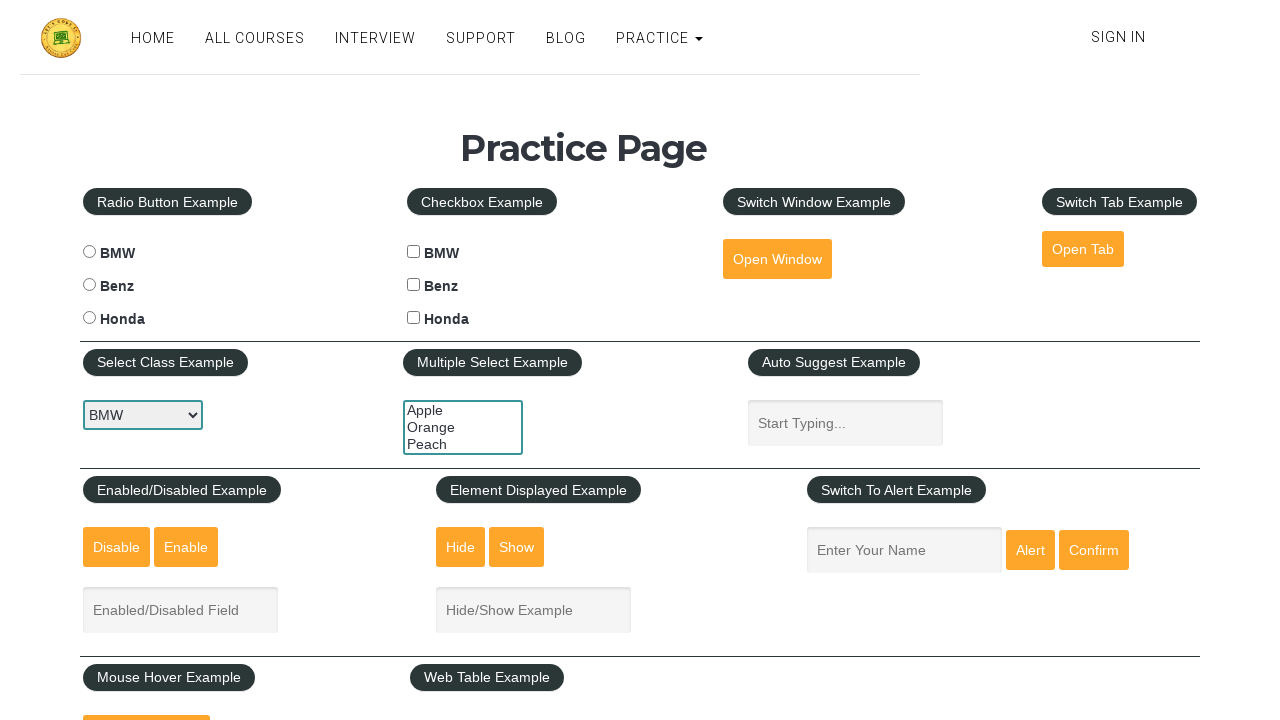

Scrolled to the iFrame Example element into view
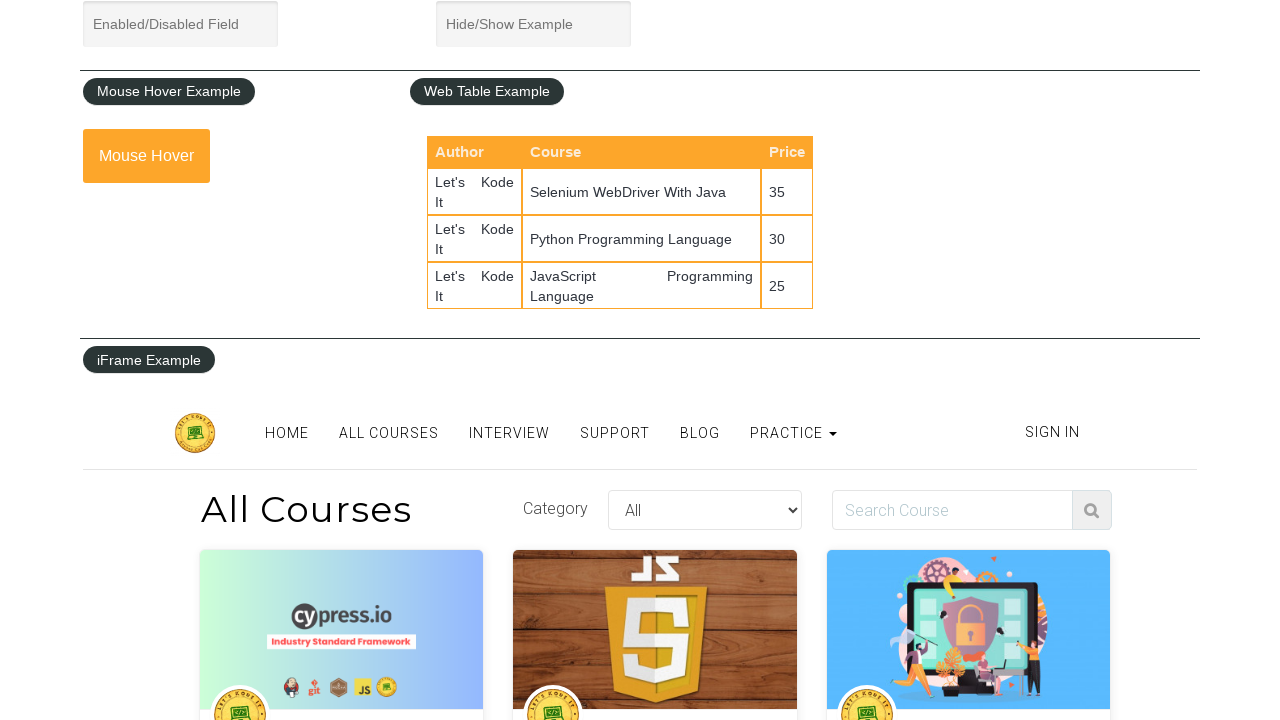

Waited 2 seconds after scrolling to iFrame element
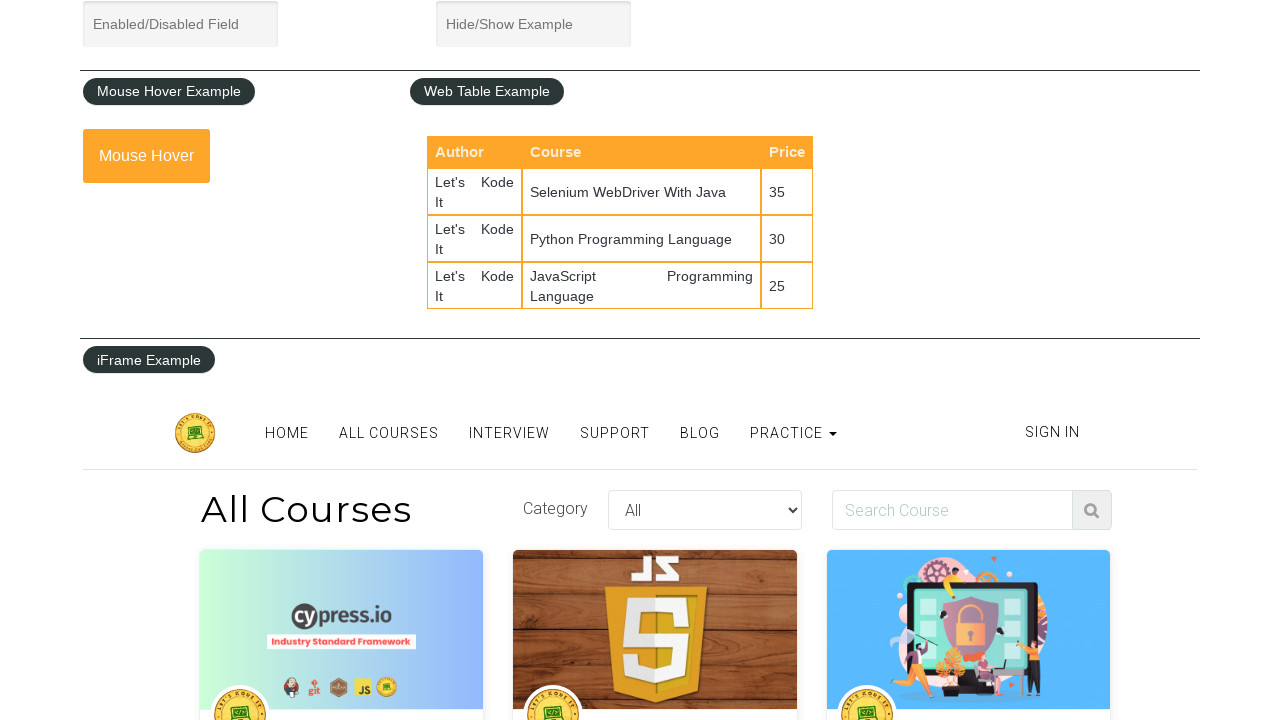

Captured final screenshot of the page with iFrame Example visible
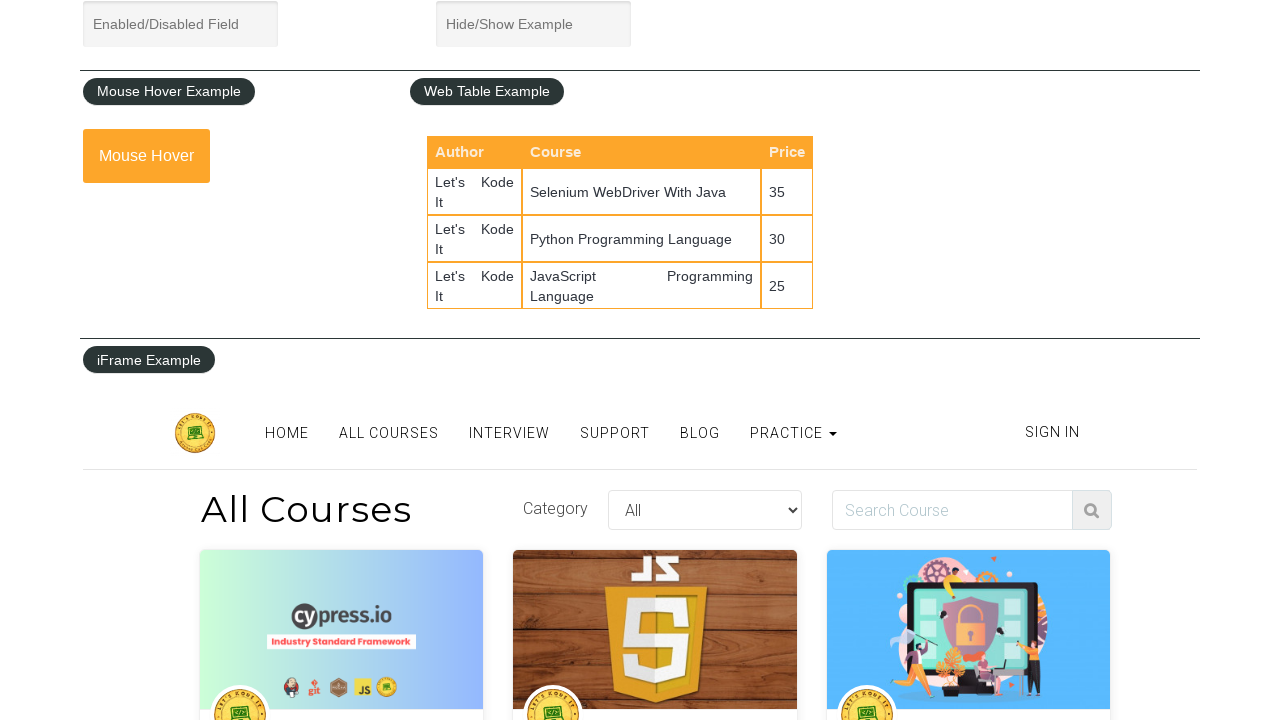

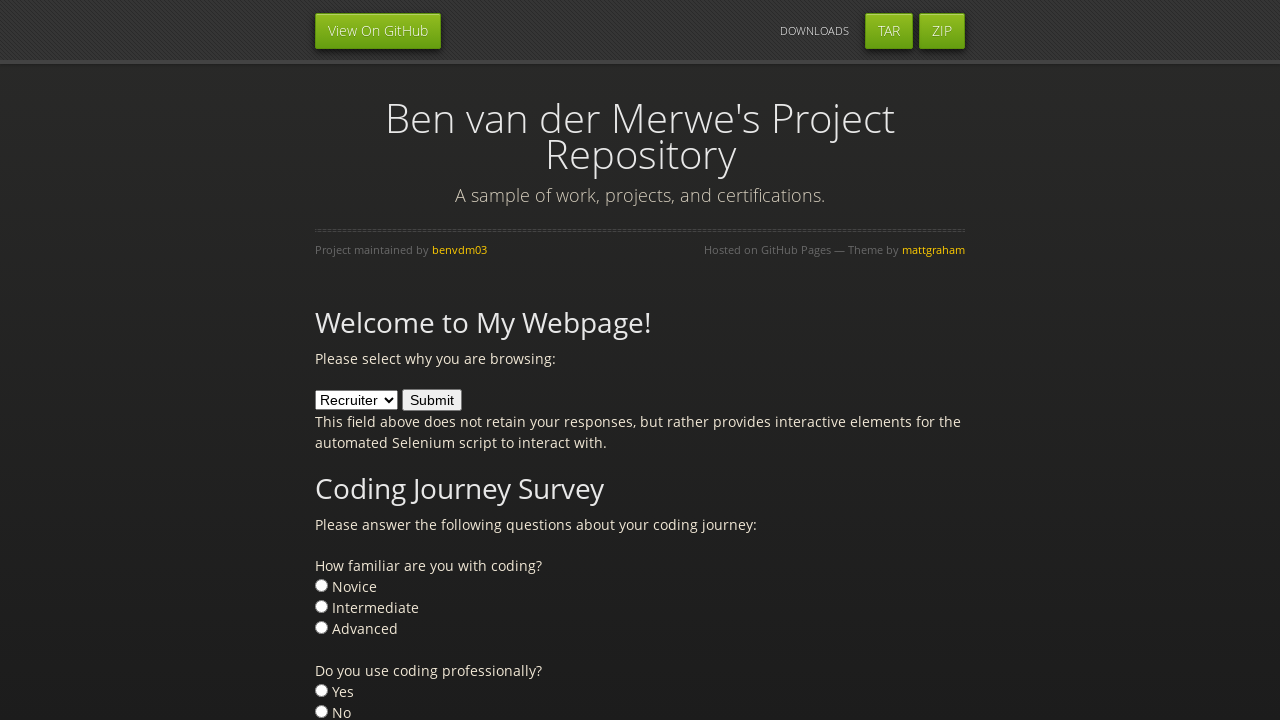